Fills out and submits an Angular practice form including name, email, checkbox, and dropdown selection

Starting URL: https://rahulshettyacademy.com/angularpractice/

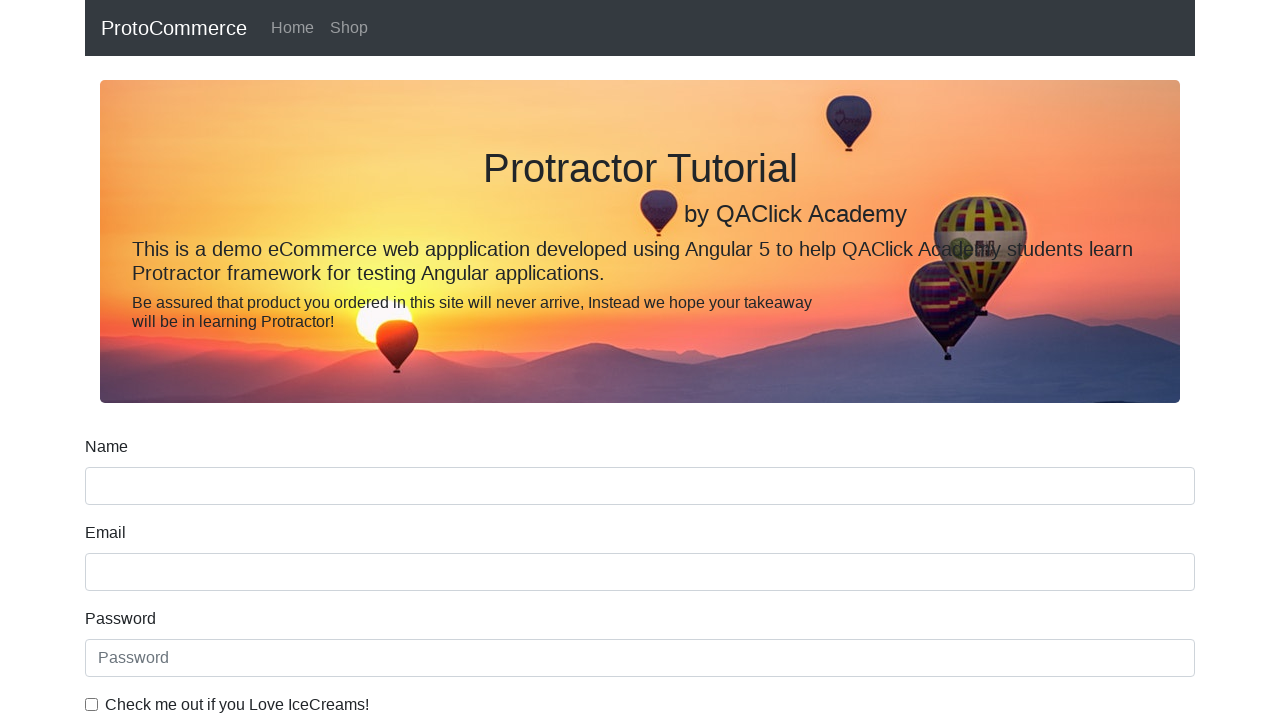

Filled name field with 'georgi' on input[name='name']
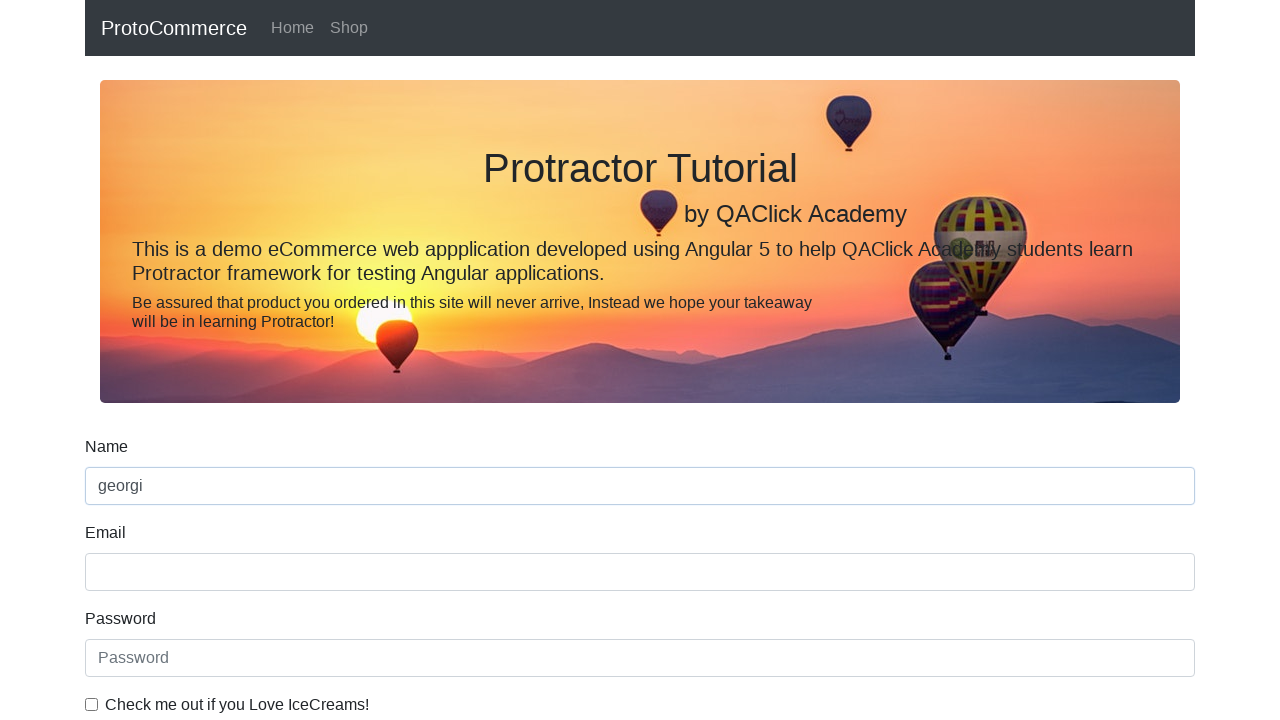

Filled email field with 'testuser47@example.com' on input[name='email']
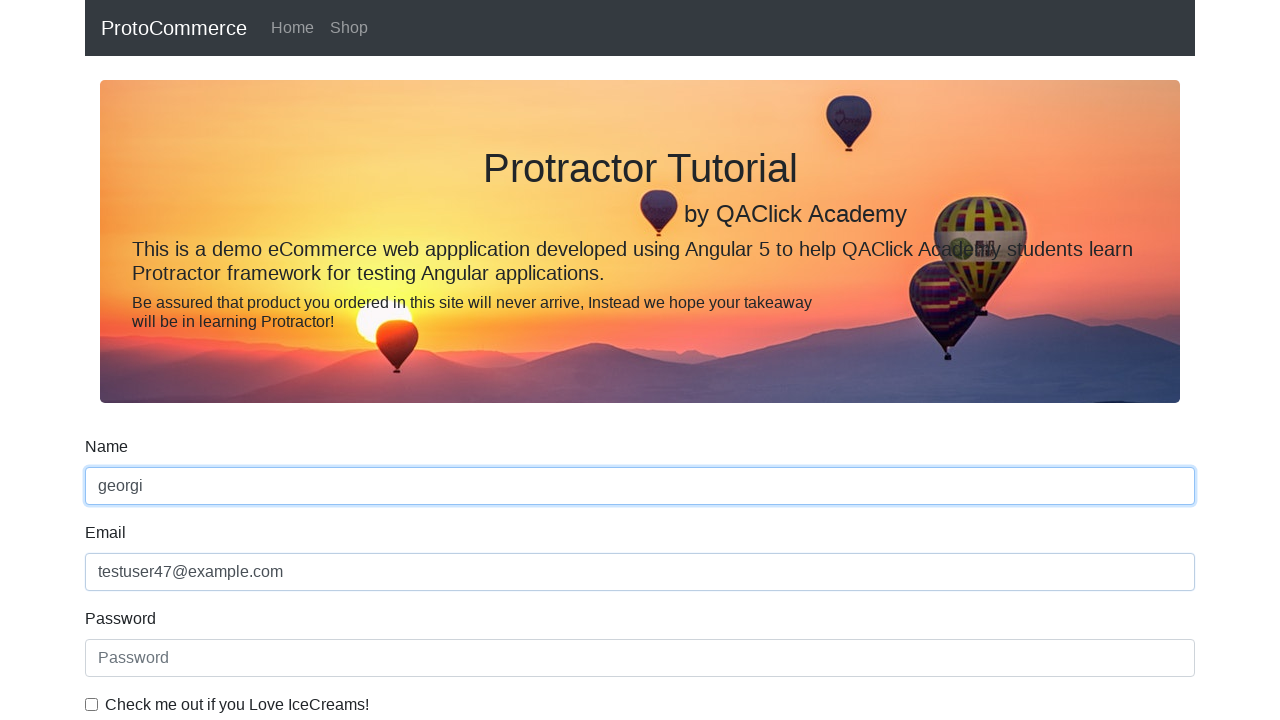

Clicked checkbox to enable agreement at (92, 704) on #exampleCheck1
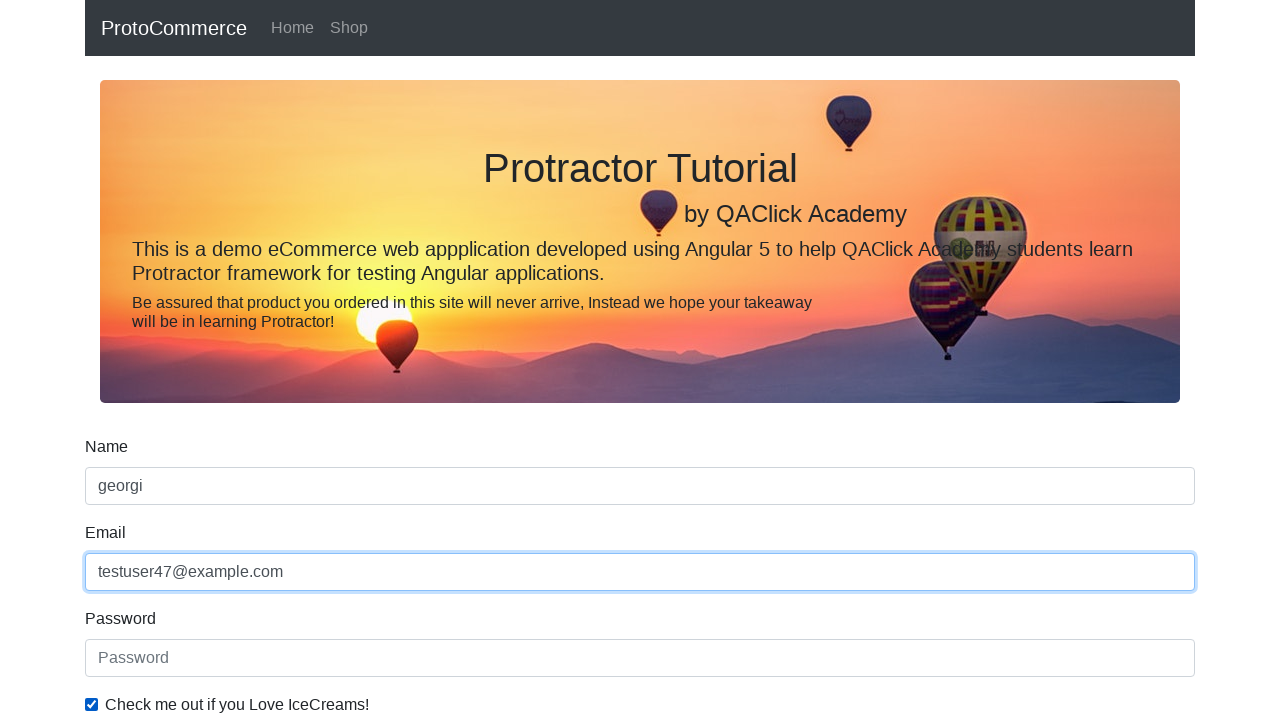

Selected 'Female' from dropdown on #exampleFormControlSelect1
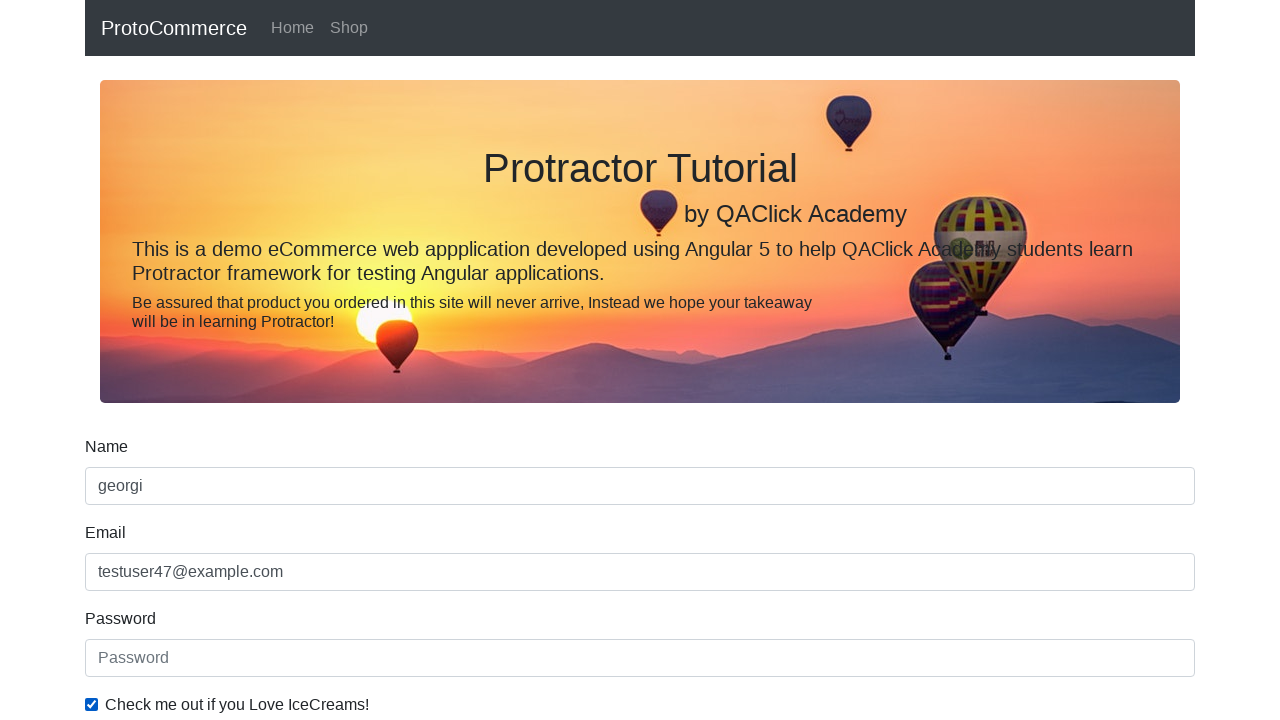

Changed dropdown selection to index 0 (Male) on #exampleFormControlSelect1
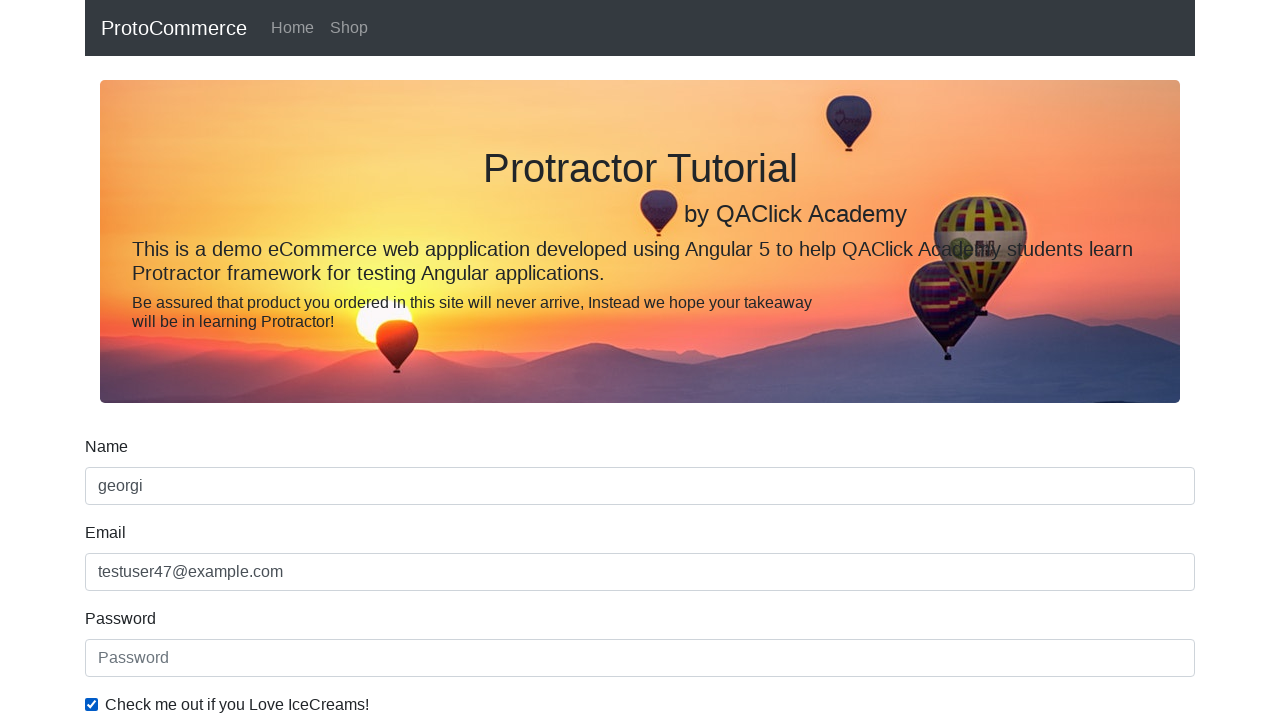

Clicked submit button to submit the form at (123, 491) on xpath=//input[@type='submit']
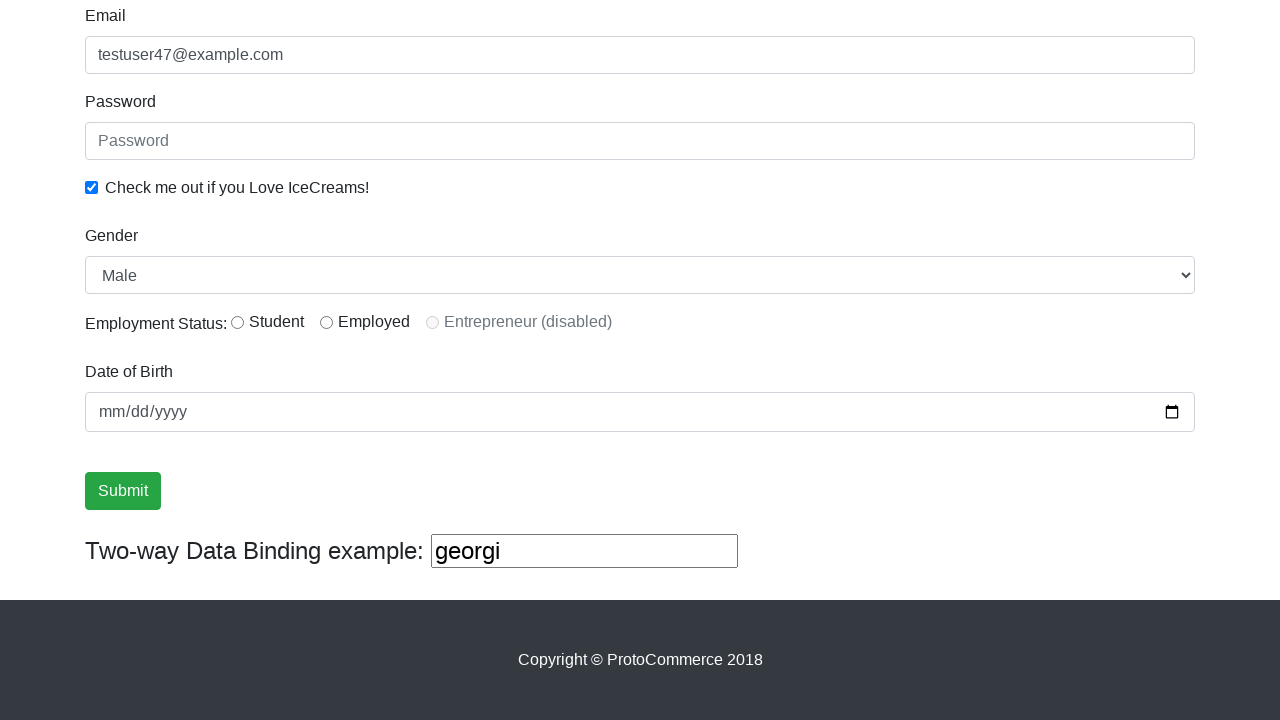

Success message appeared confirming form submission
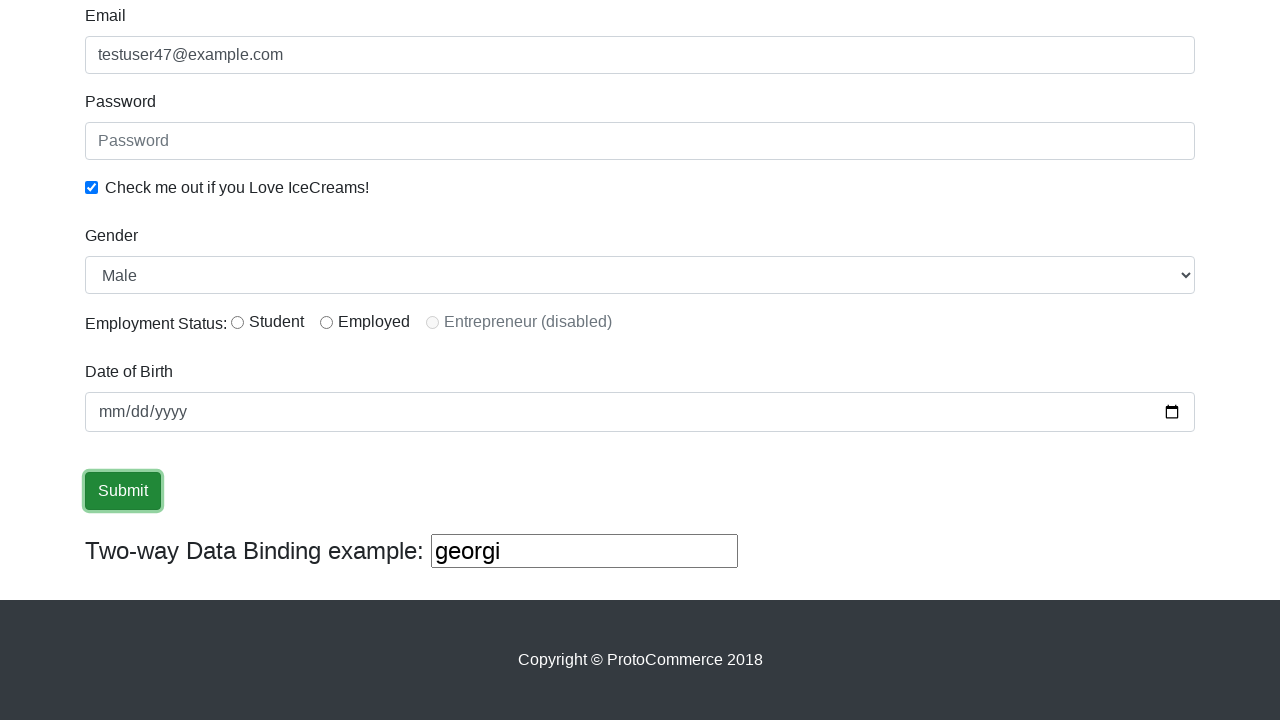

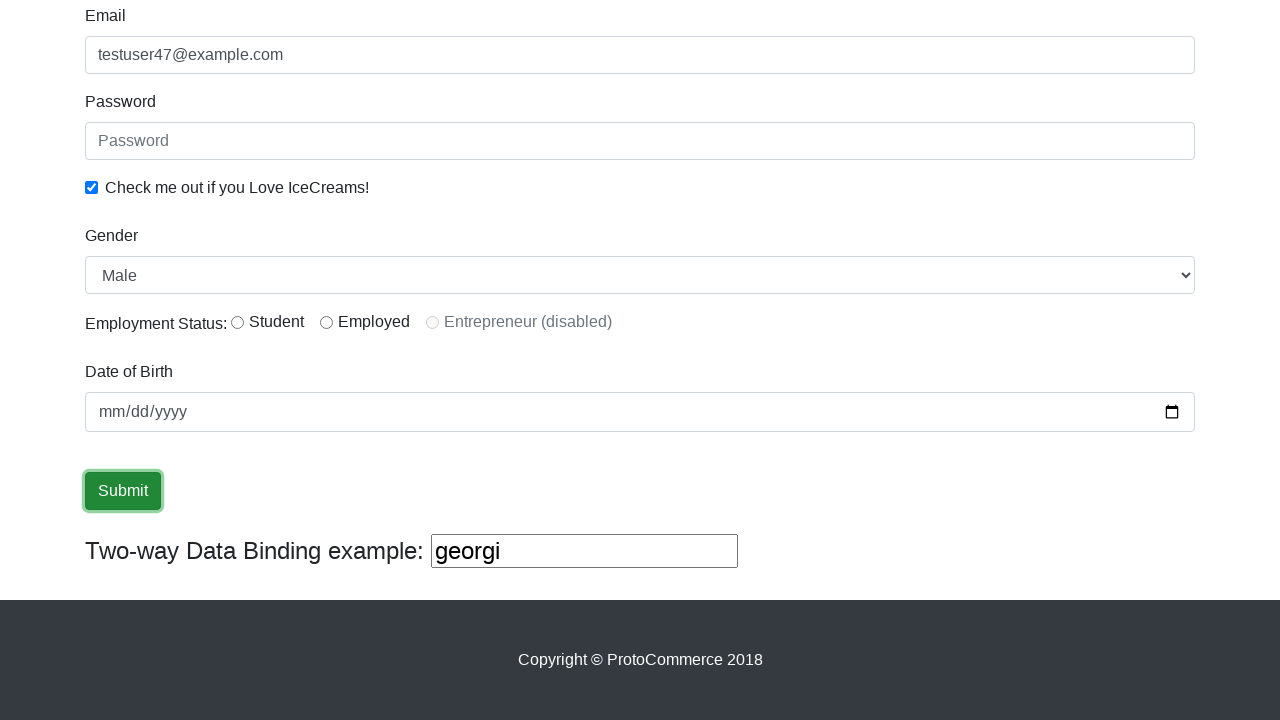